Navigates to the ToTheNew website and clicks on the Contact Us link to verify navigation

Starting URL: https://www.tothenew.com/

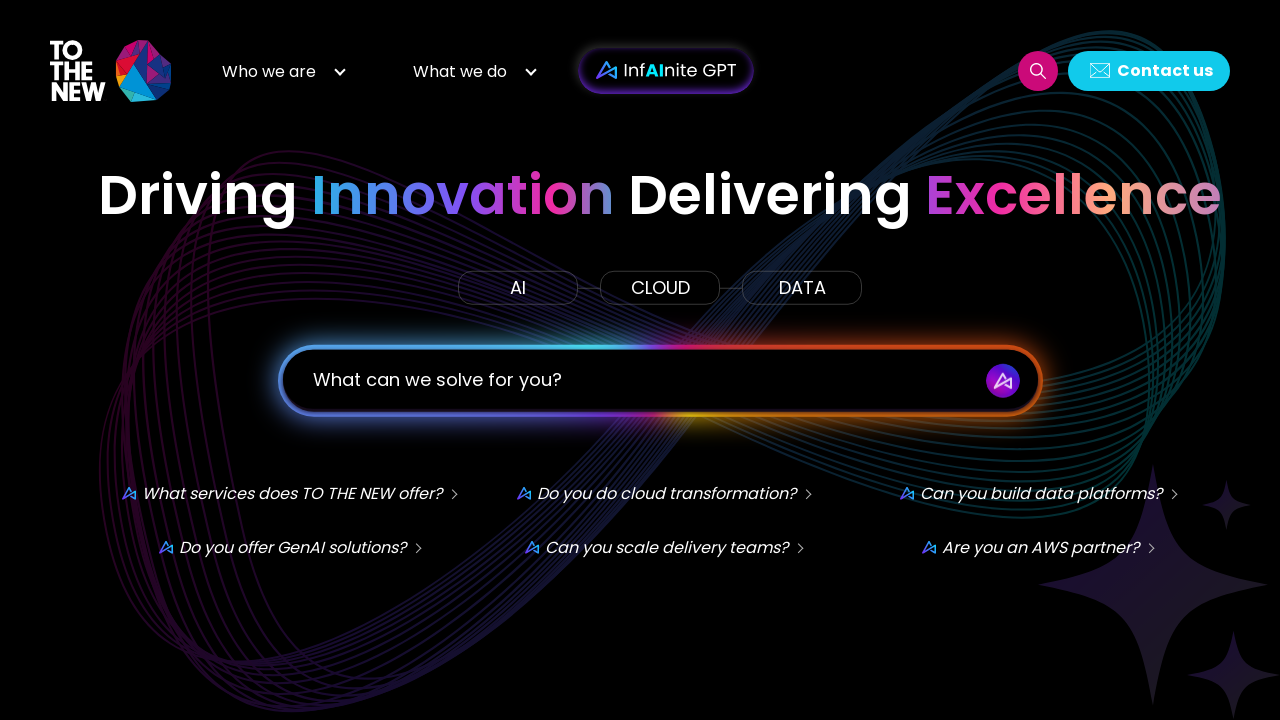

Navigated to ToTheNew website
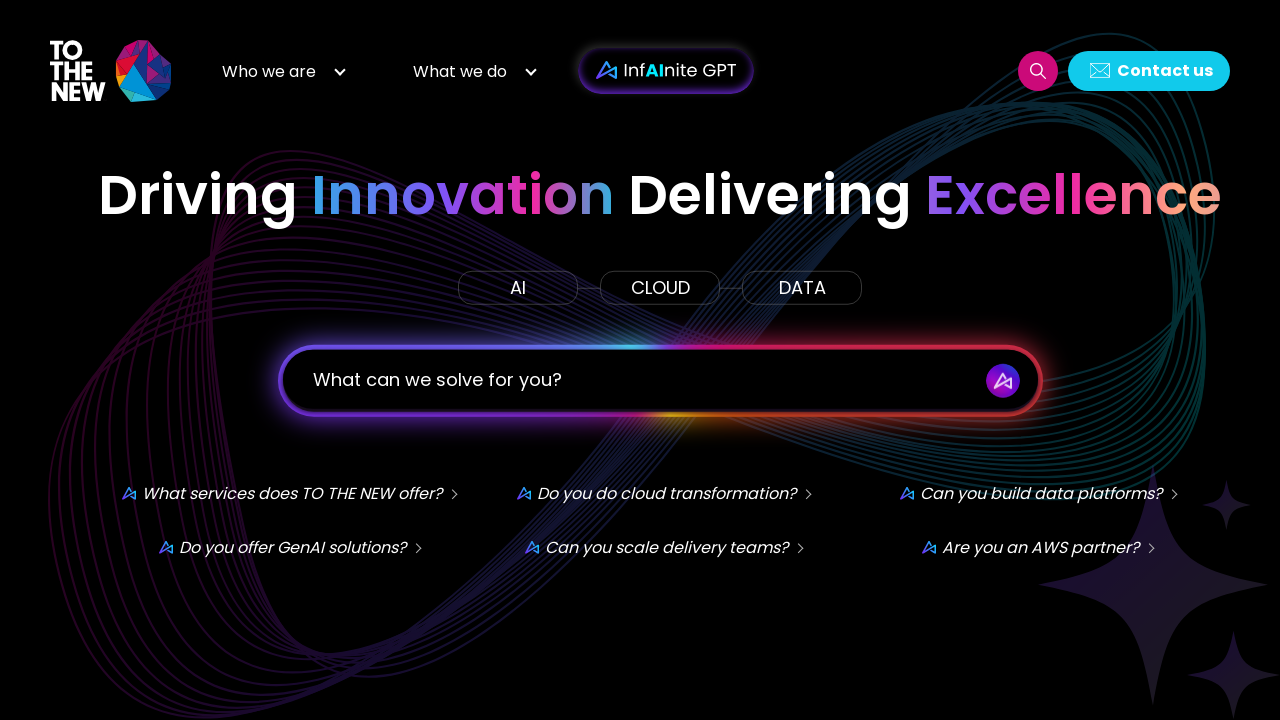

Clicked on Contact Us link at (1149, 70) on xpath=//*[@id='h-contact-us']
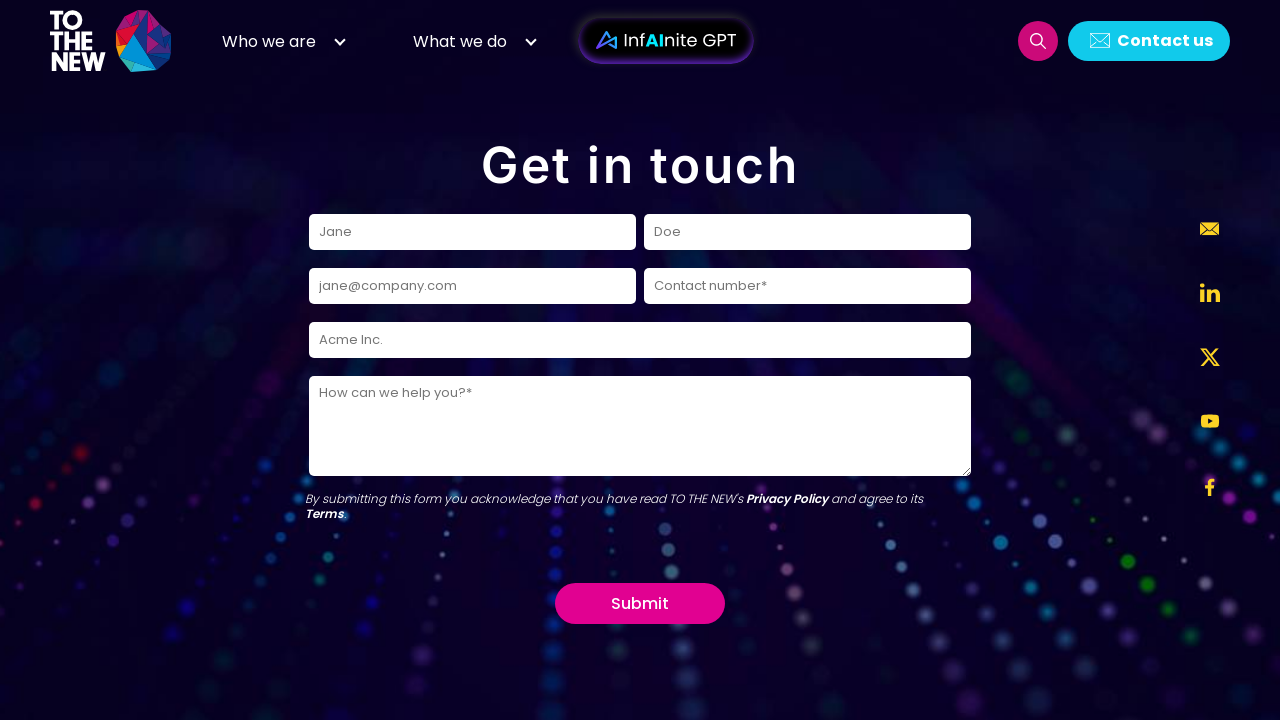

Navigation to Contact Us page completed
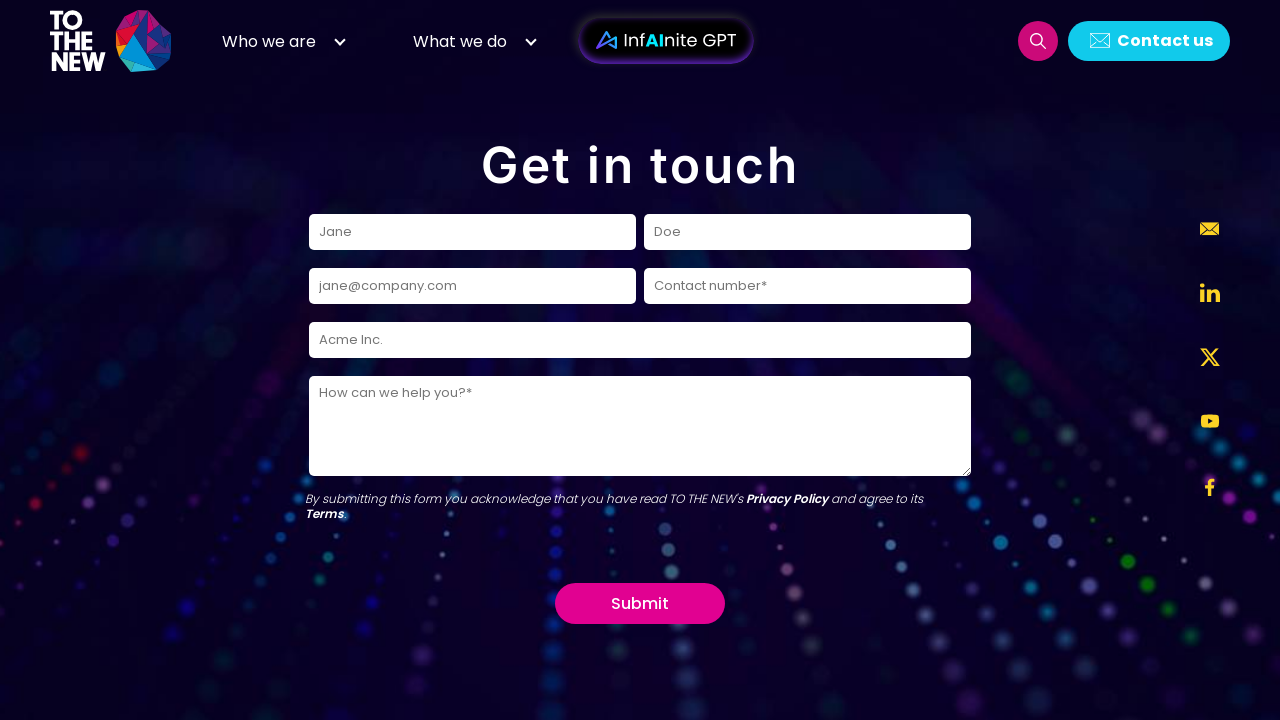

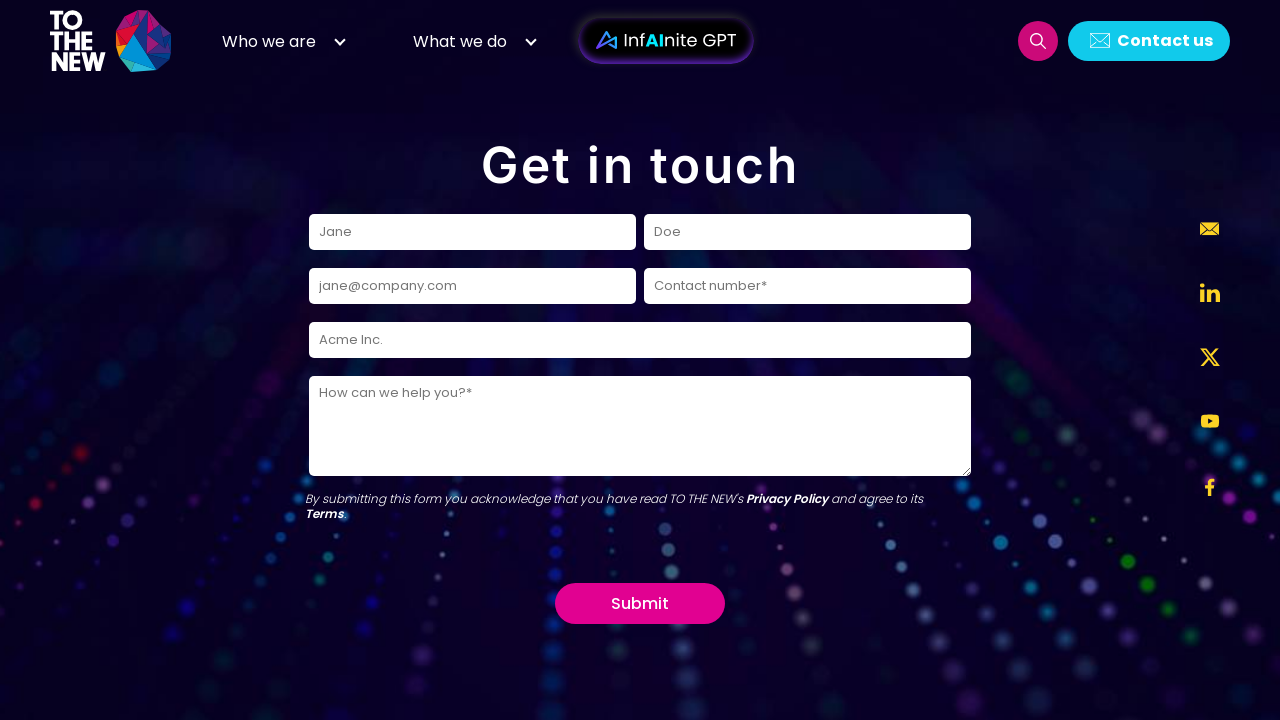